Tests handling of confirmation alert by clicking a button that triggers an alert and then accepting it

Starting URL: https://omayo.blogspot.com/

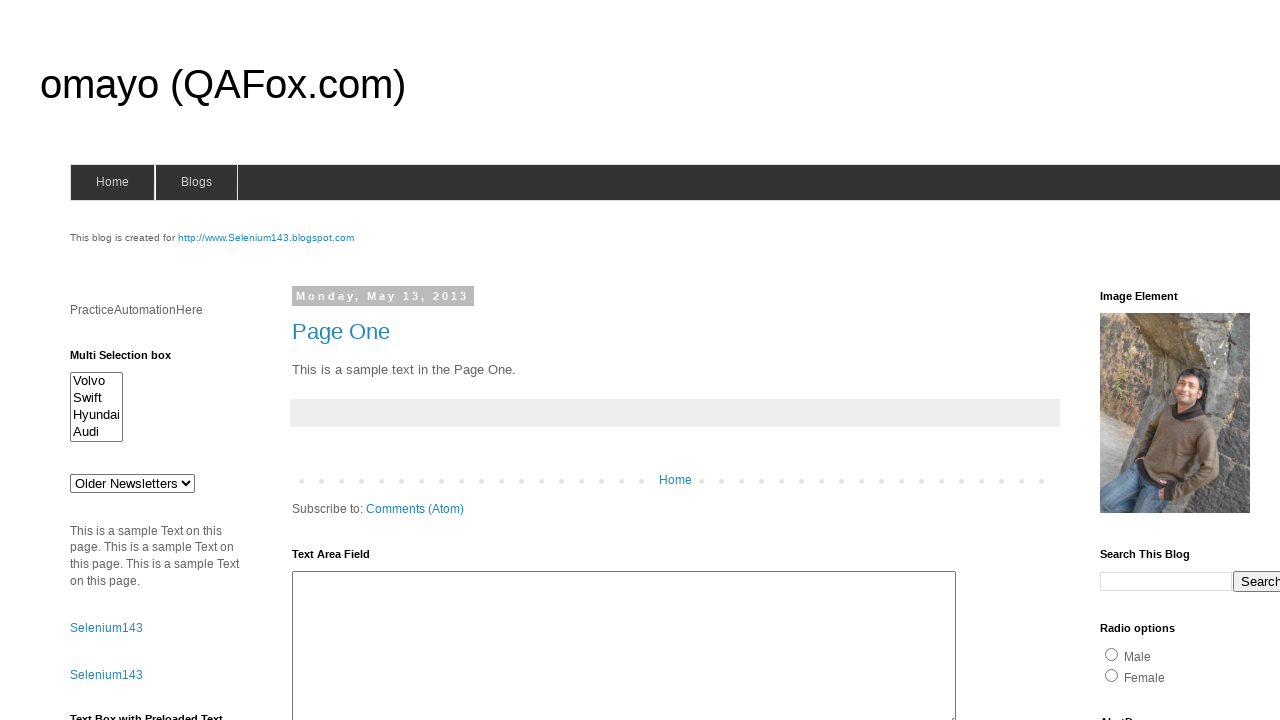

Clicked confirm button to trigger confirmation alert at (1155, 361) on #confirm
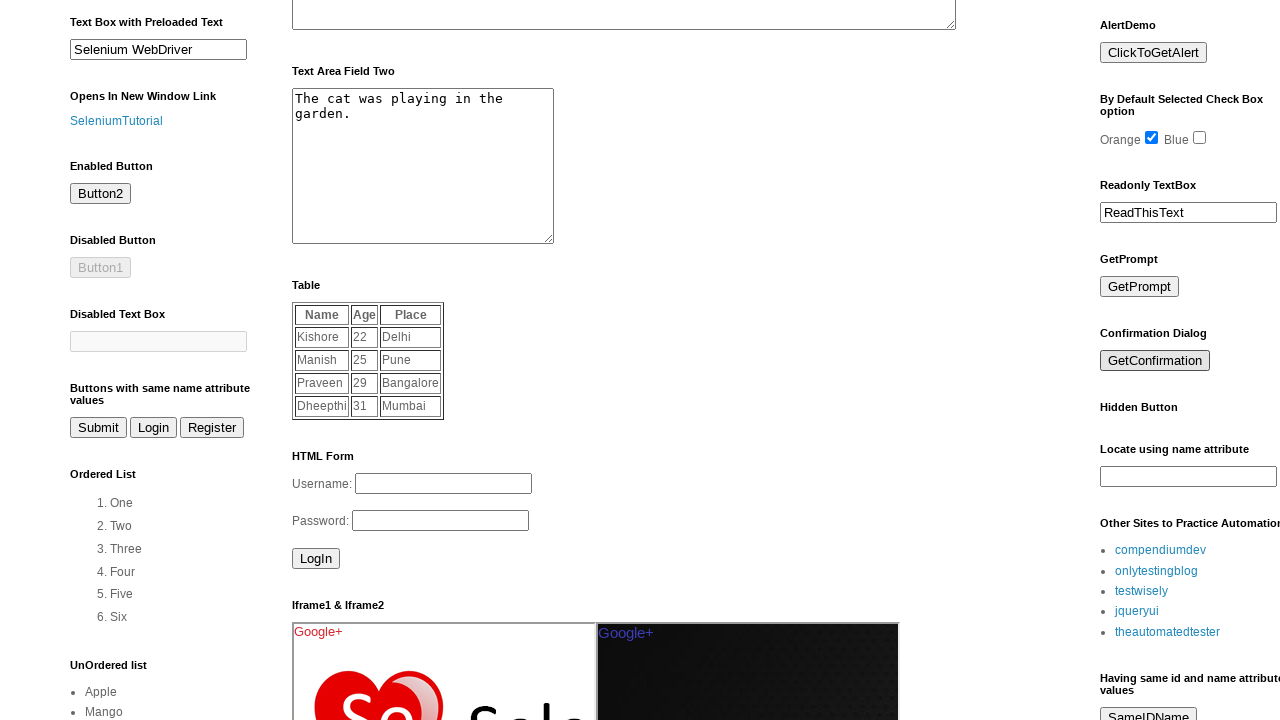

Set up dialog handler to accept confirmation alert
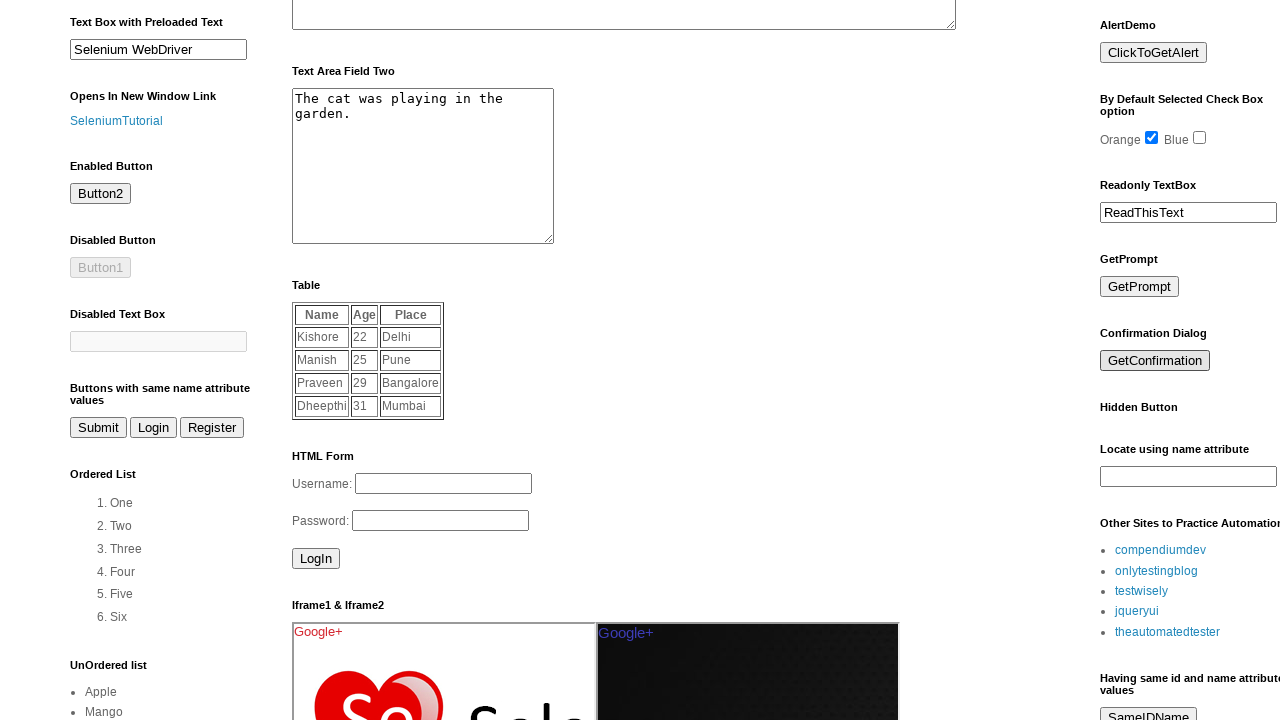

Clicked confirm button again if enabled to trigger dialog at (1155, 361) on #confirm
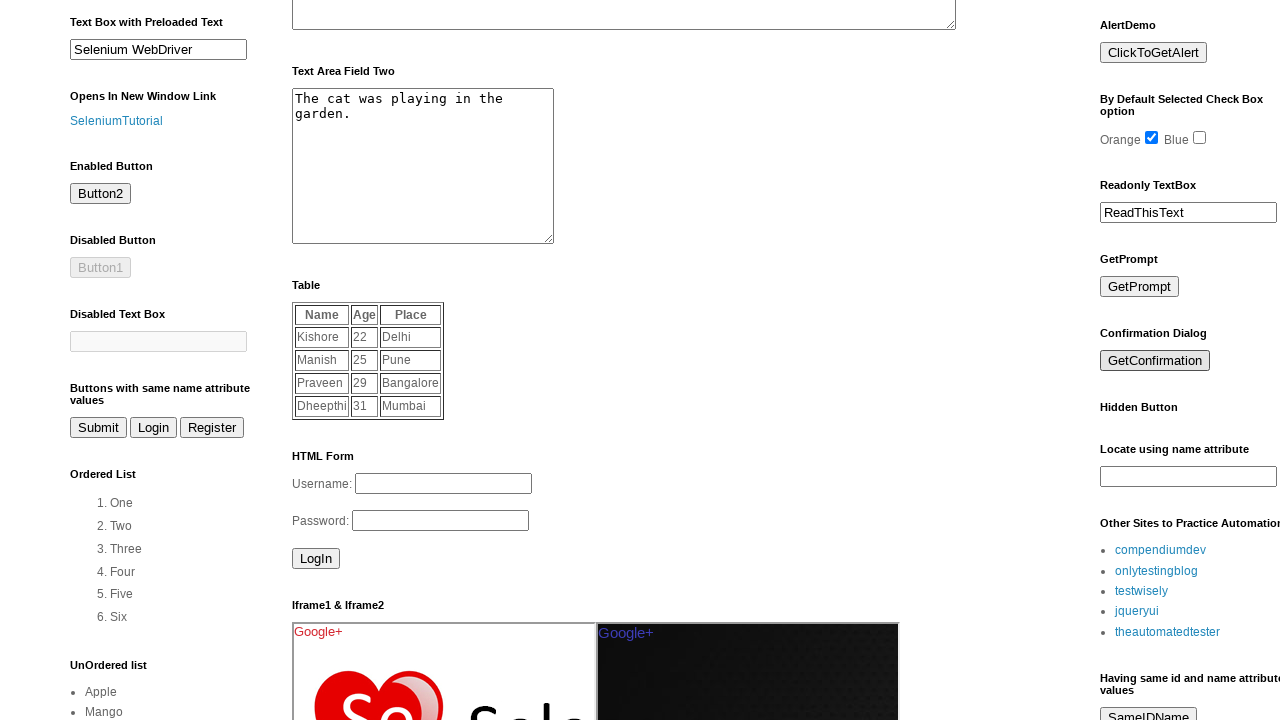

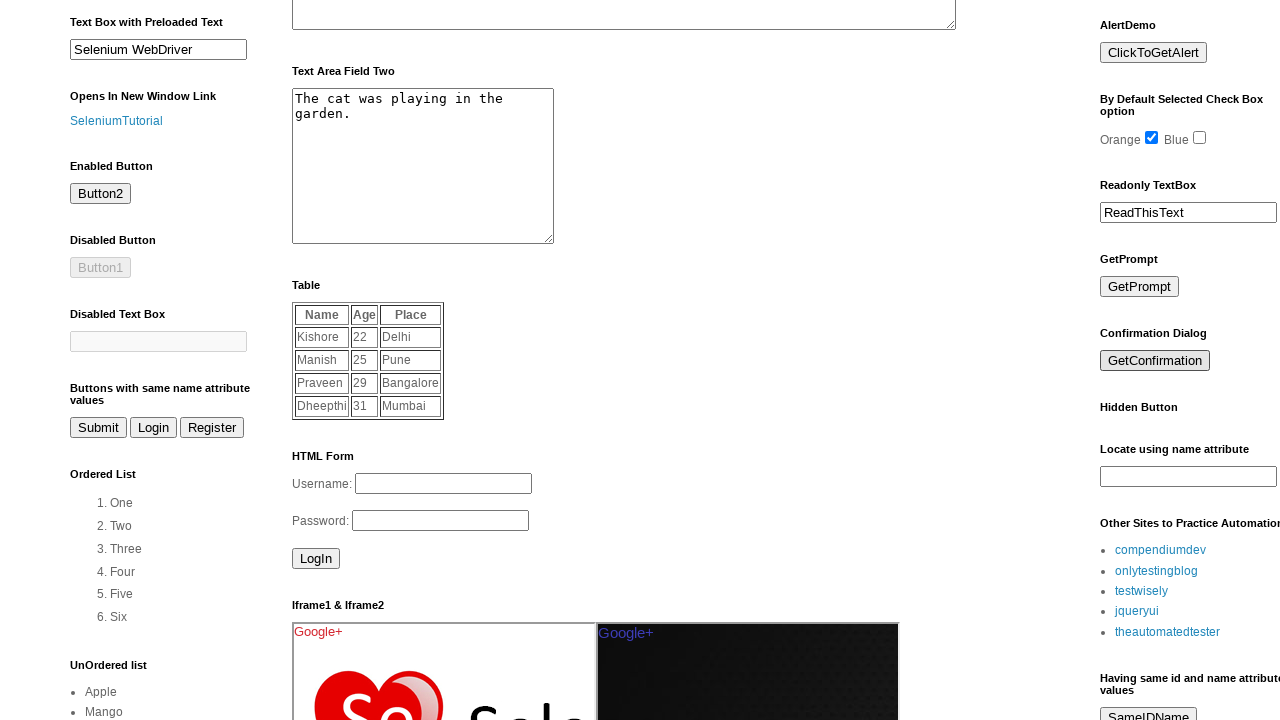